Tests finding an element by name attribute and retrieving its id and value attributes from a button element.

Starting URL: https://kristinek.github.io/site/examples/locators

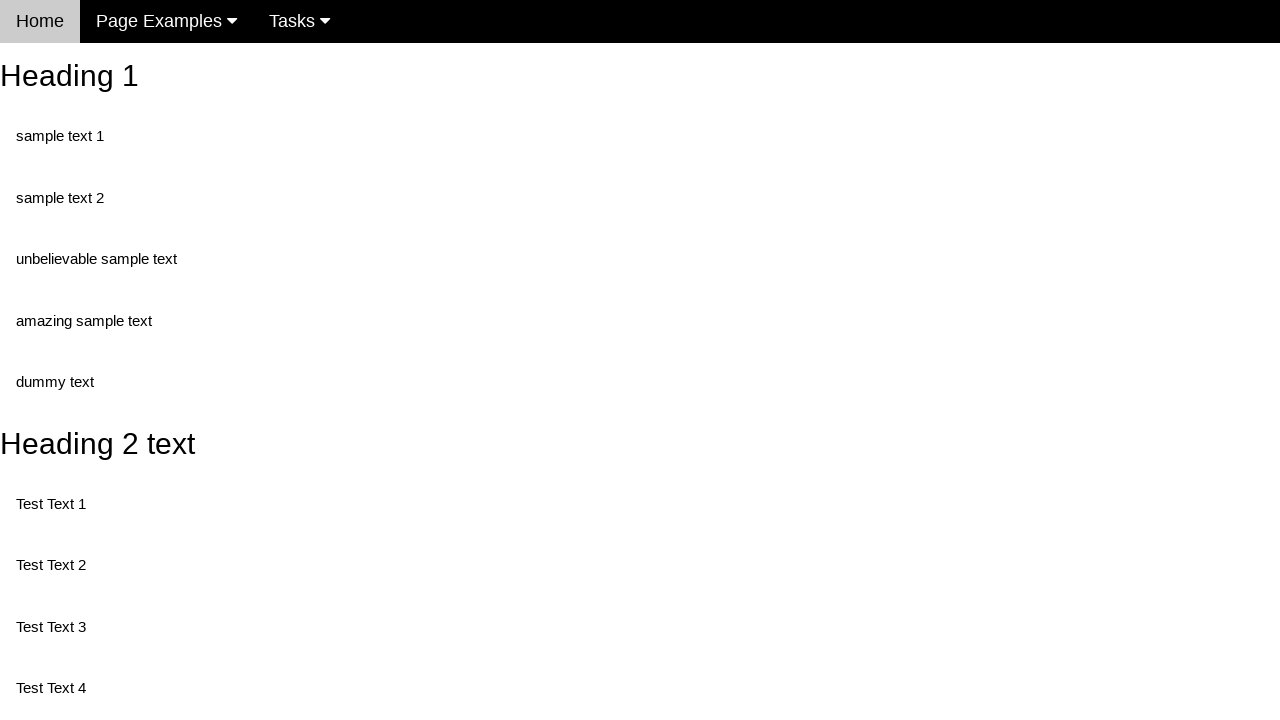

Navigated to locators example page
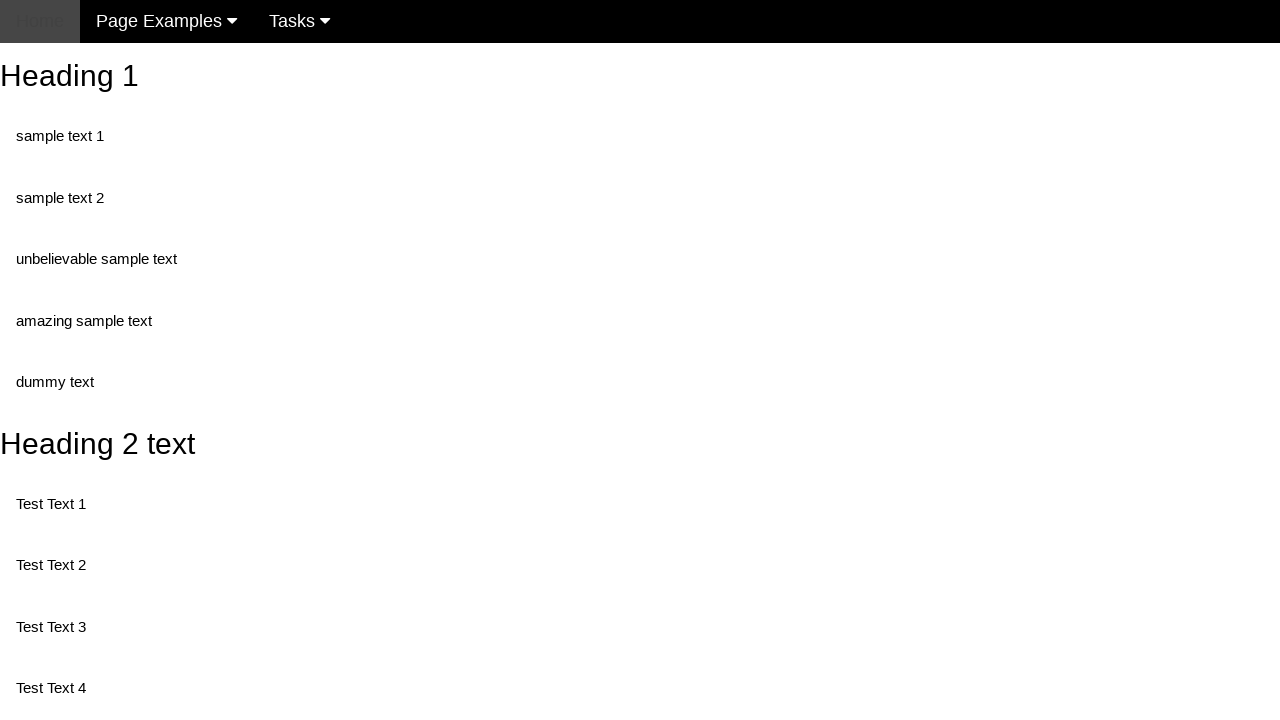

Located button element by name attribute 'randomButton2'
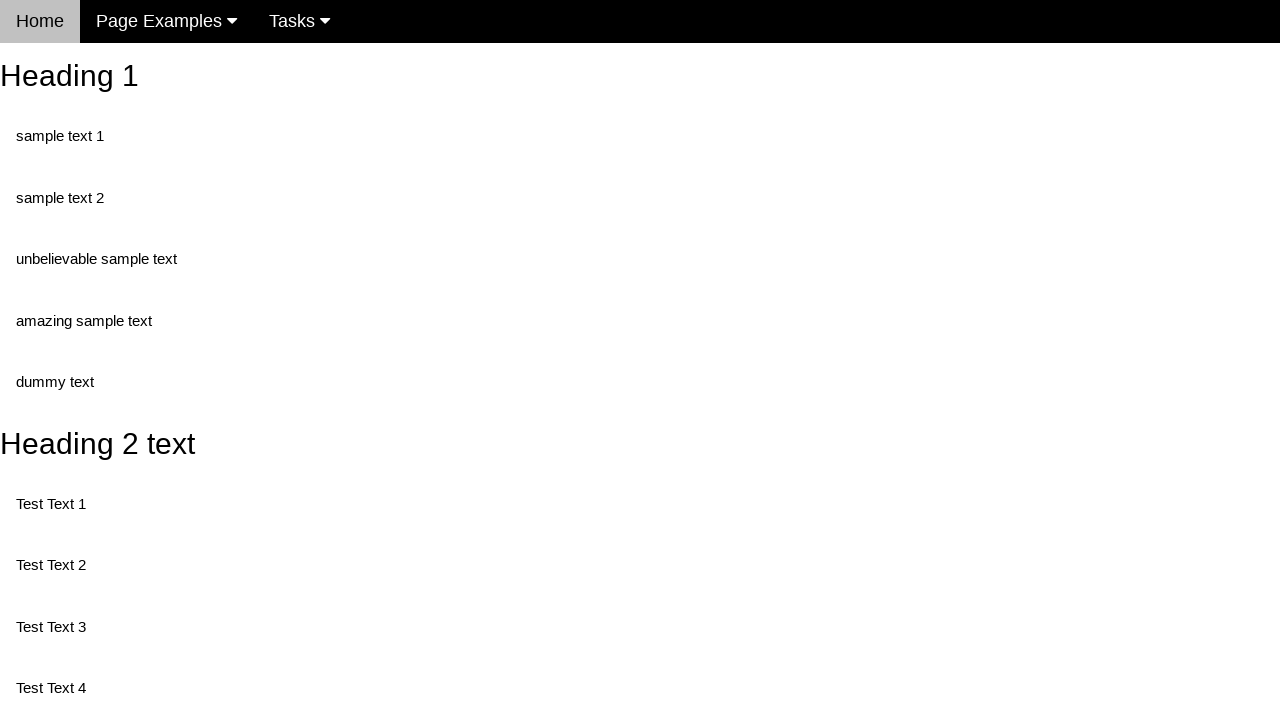

Retrieved id attribute from button element
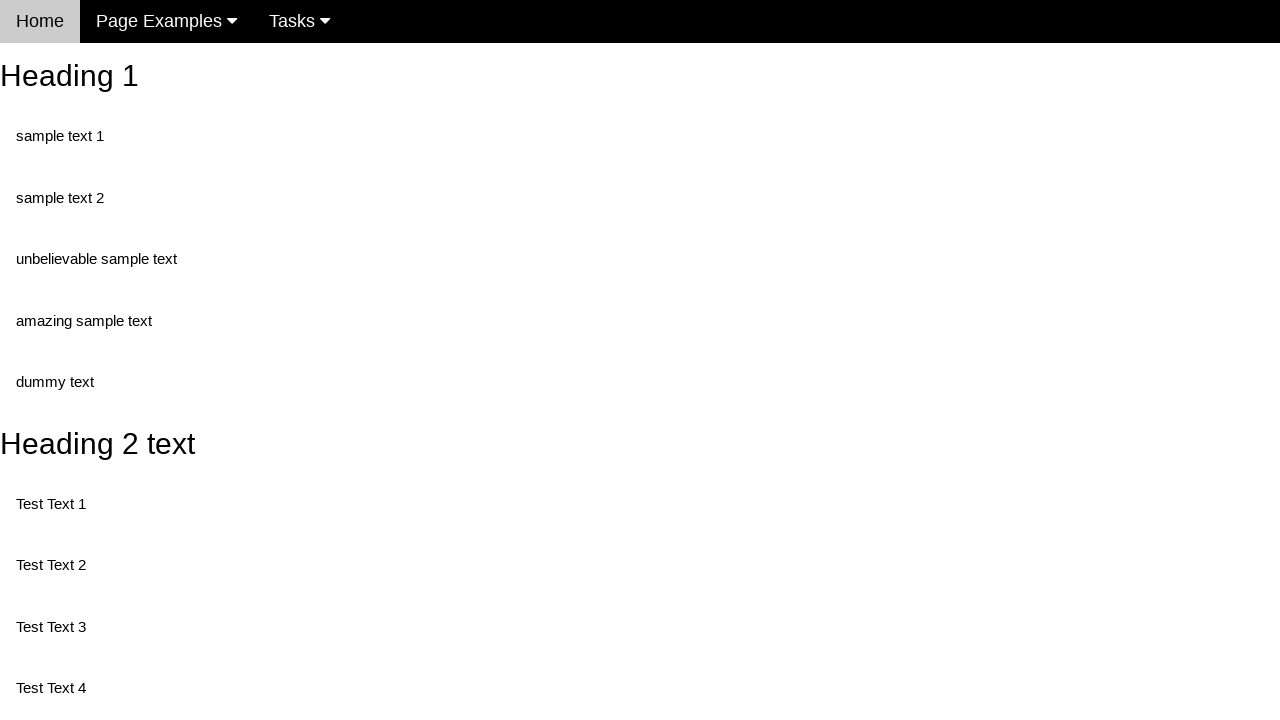

Retrieved value attribute from button element
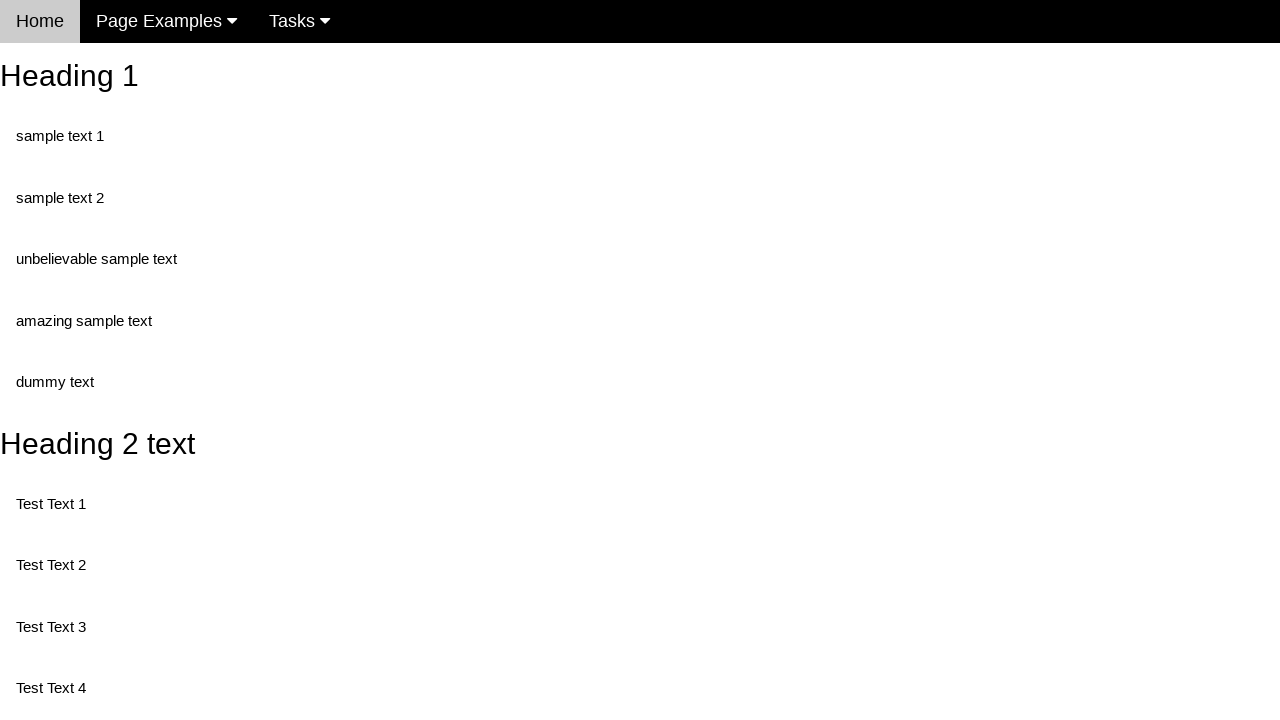

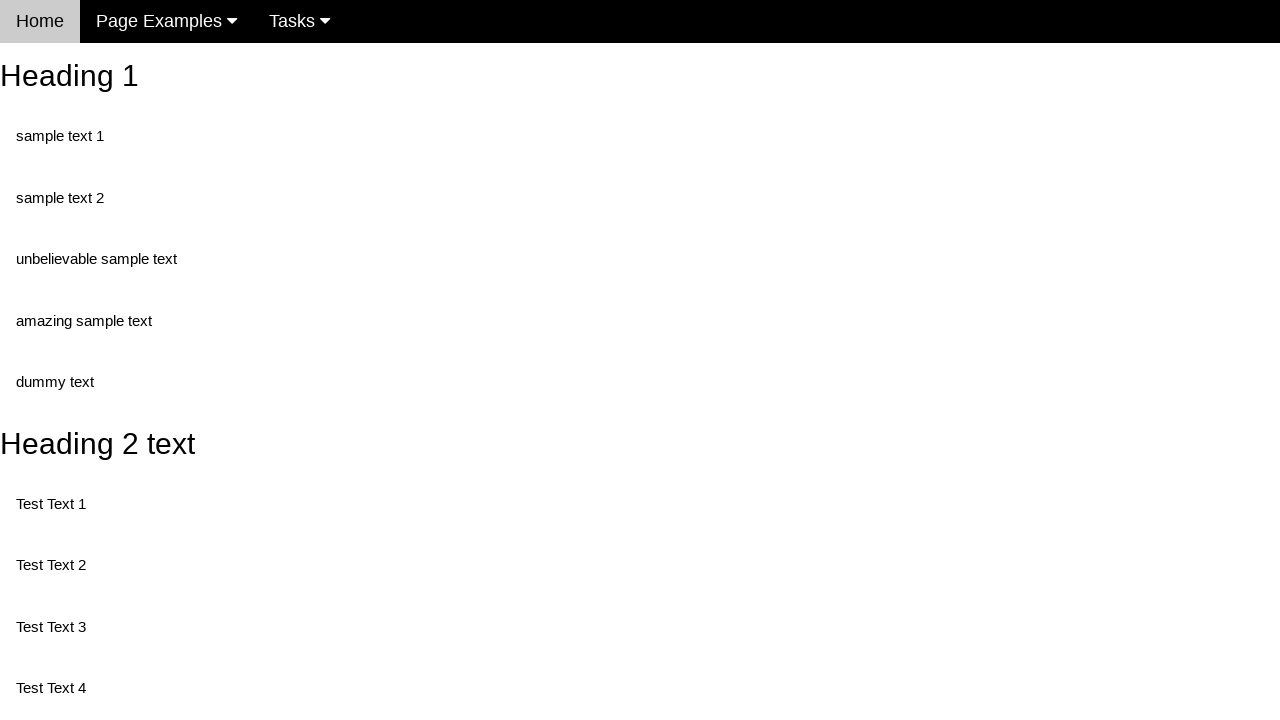